Navigates to a practice page with a large table and verifies that a specific table cell (row 20, column 10) is accessible and contains data.

Starting URL: https://practice.expandtesting.com/large

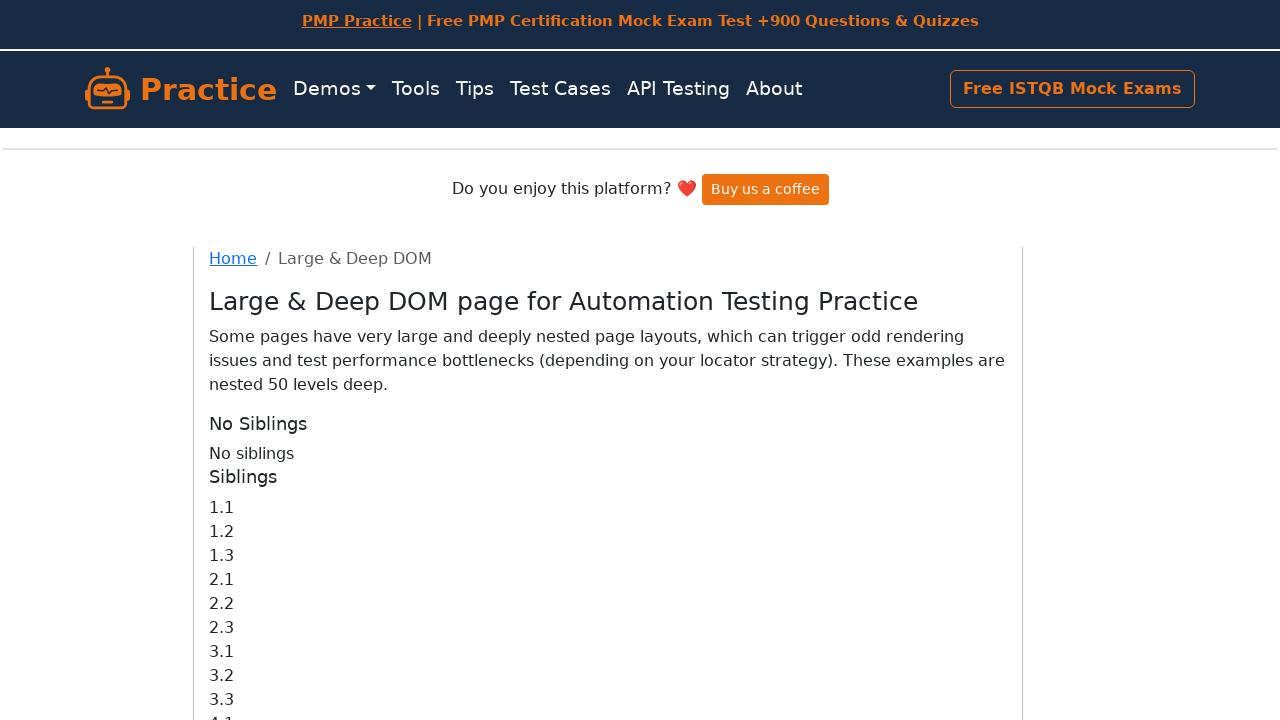

Navigated to practice page with large table at https://practice.expandtesting.com/large
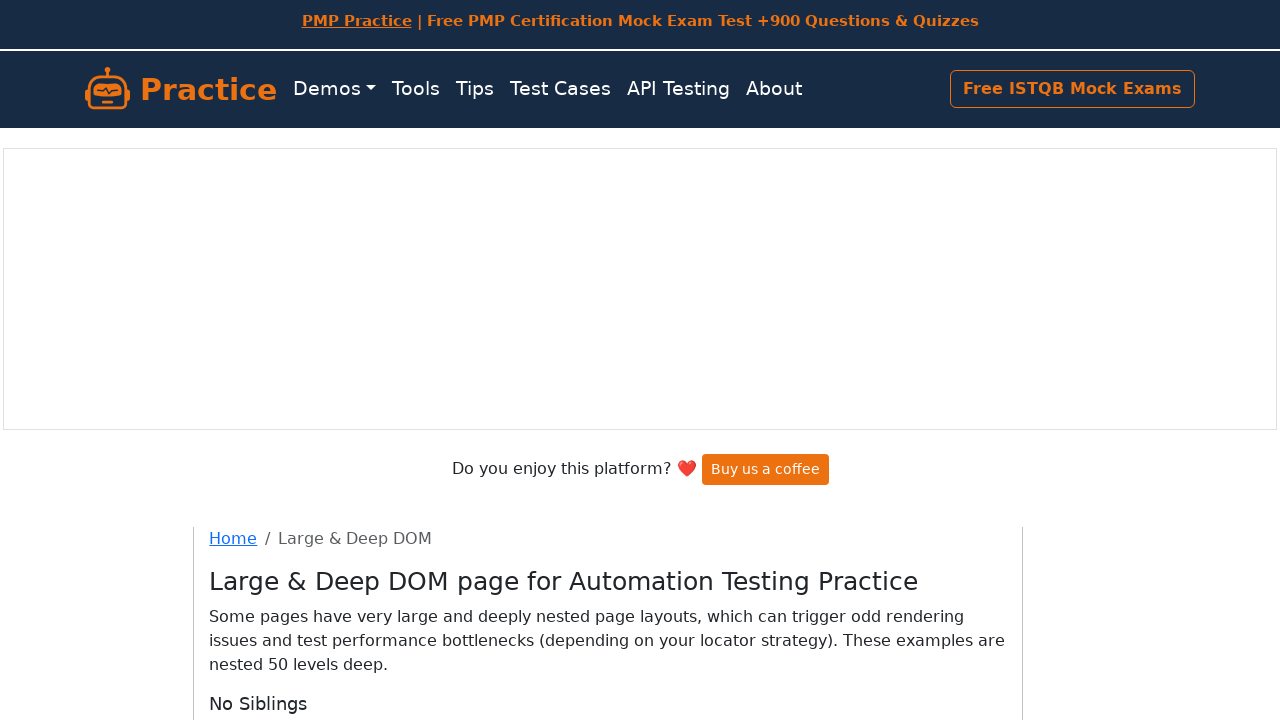

Located table cell at row 20, column 10
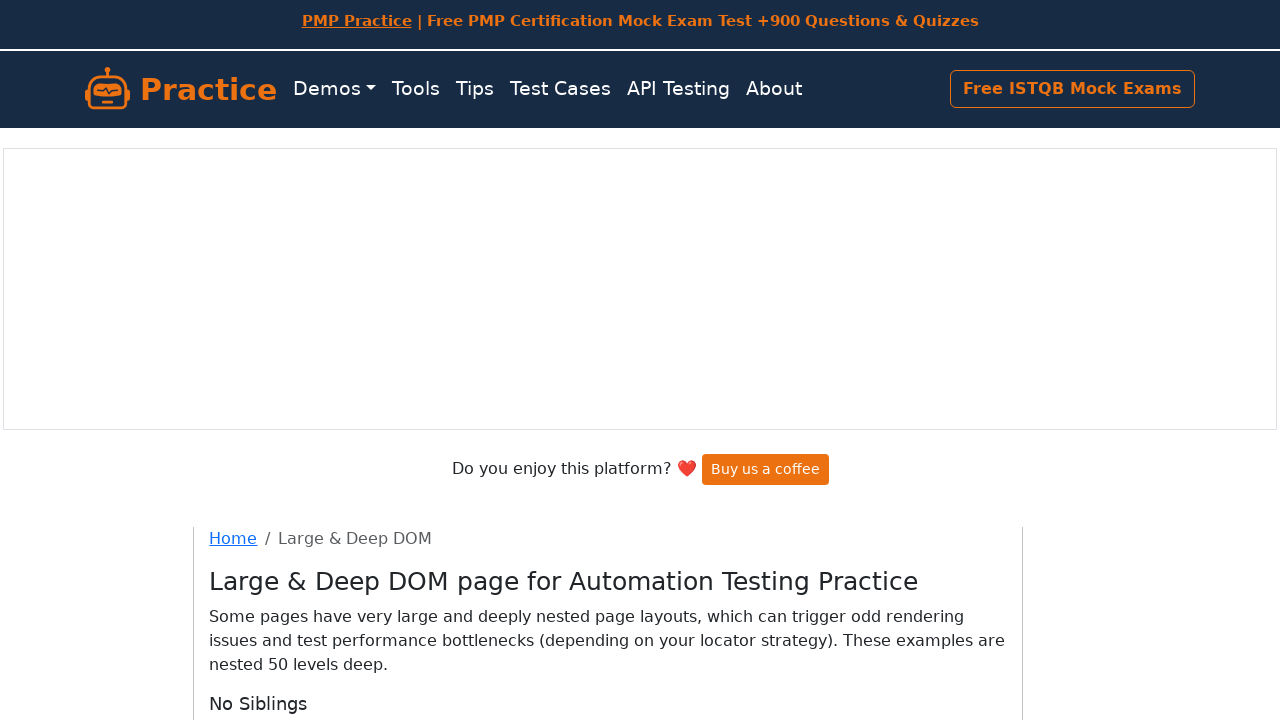

Table cell row 20, column 10 is now visible
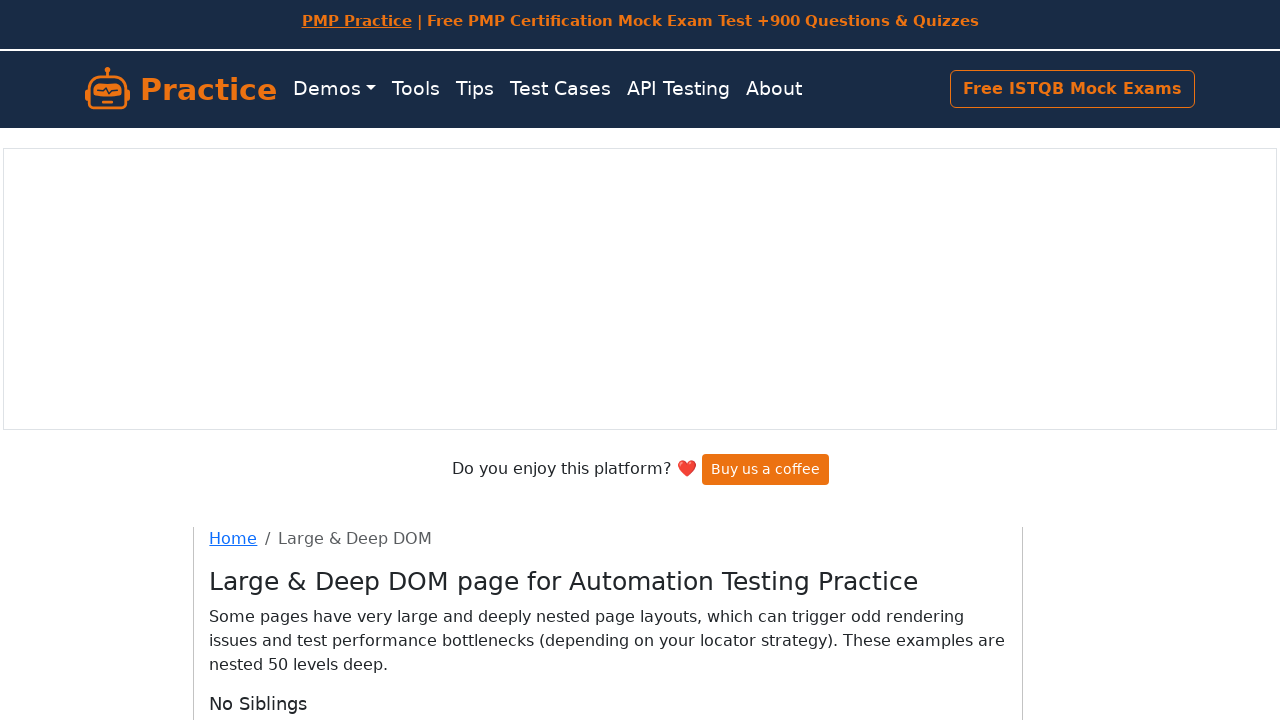

Retrieved text content from cell: '20.10'
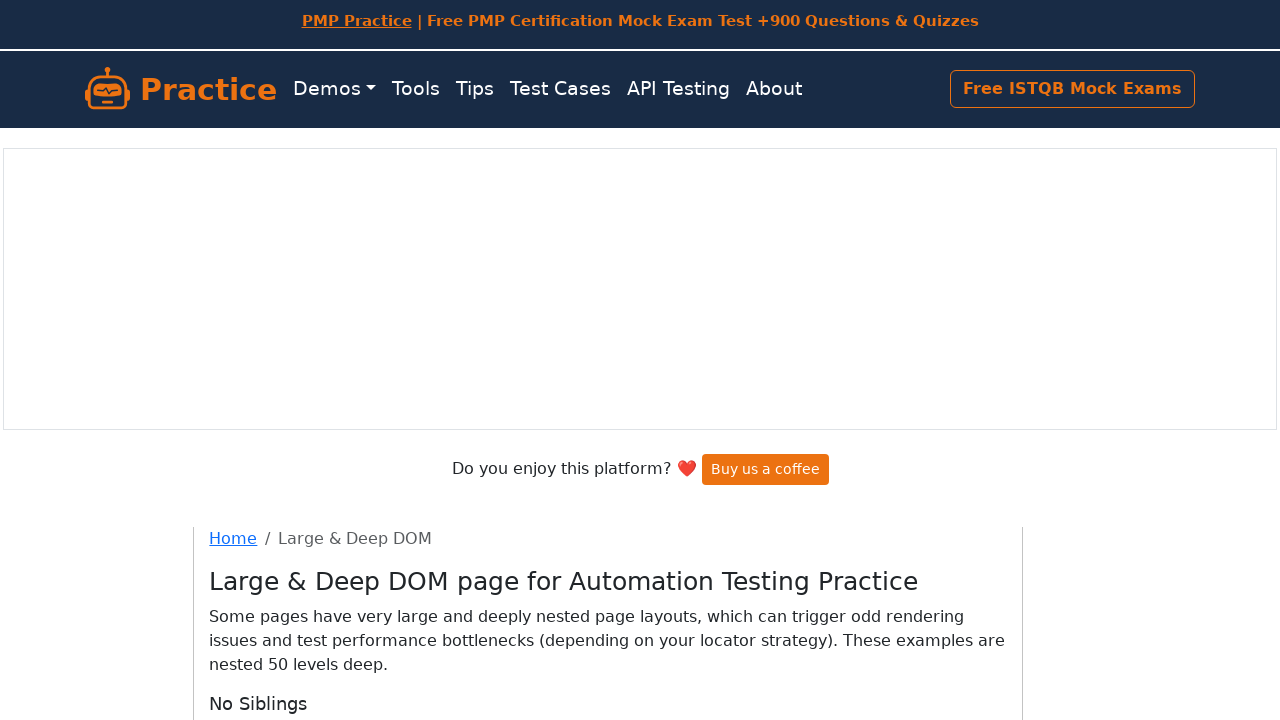

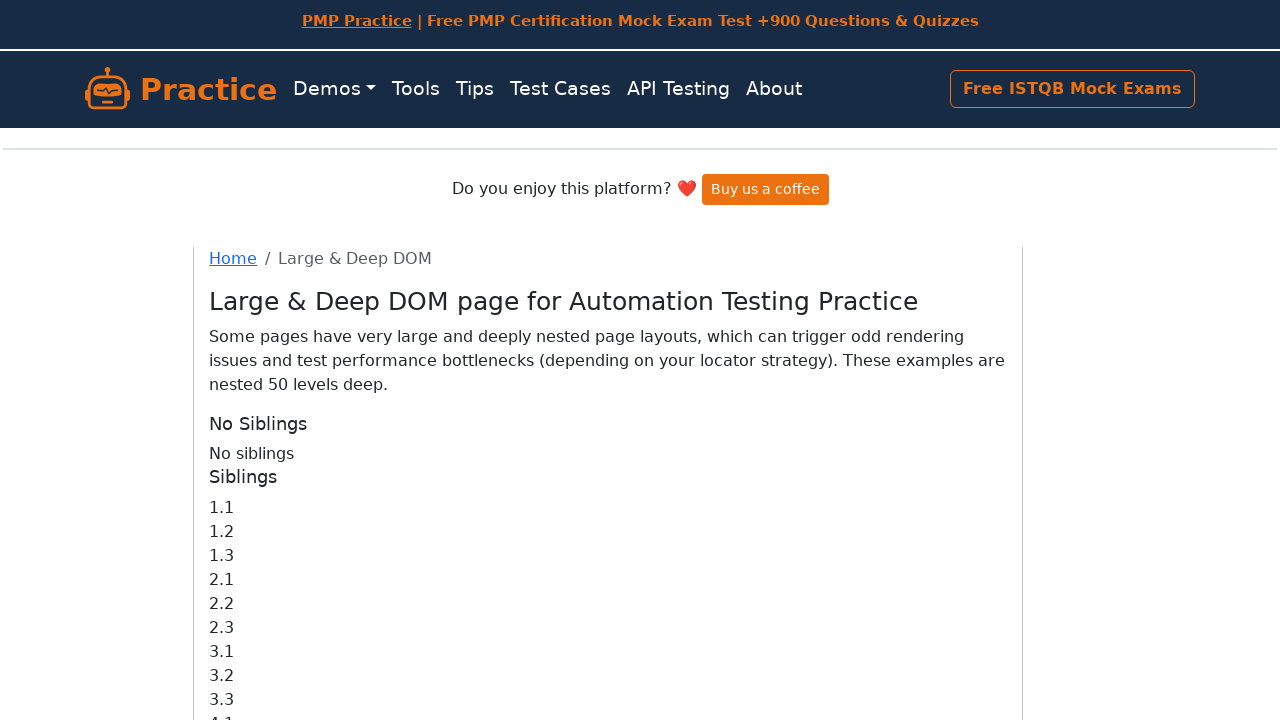